Tests text input functionality by navigating to the Text Input page, entering text in an input field, and clicking a button that updates based on the input

Starting URL: http://uitestingplayground.com/

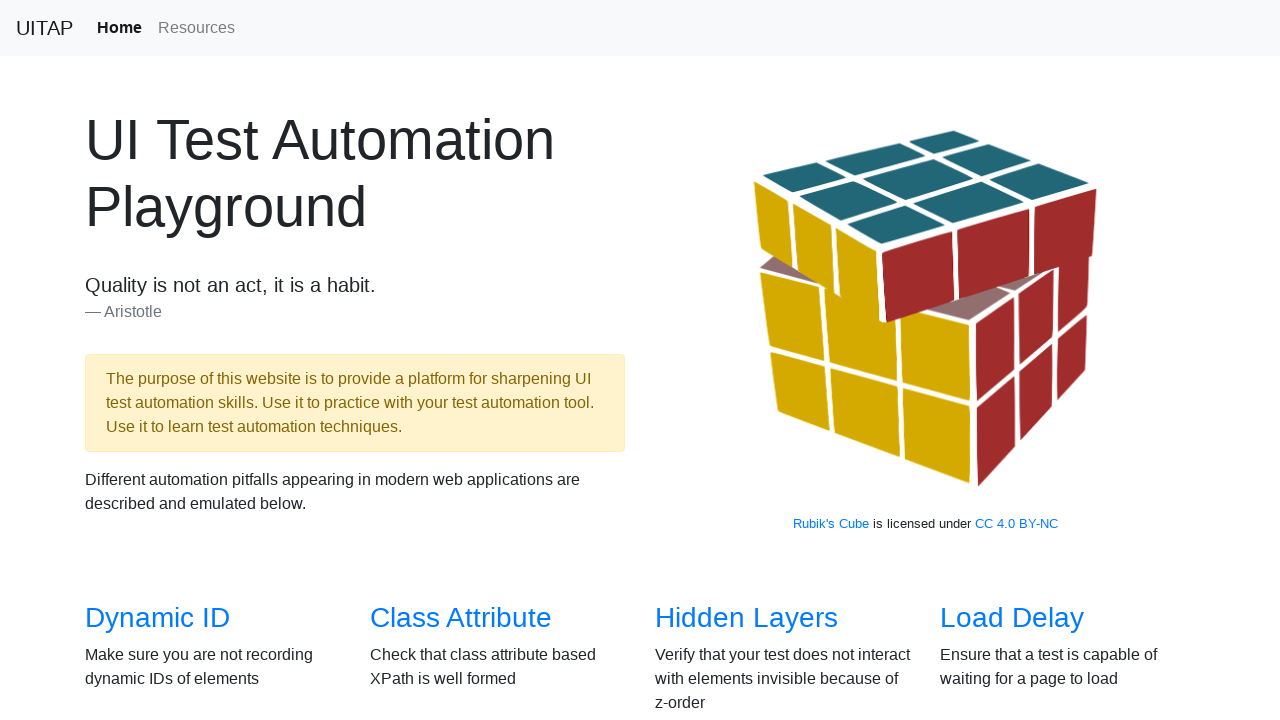

Clicked on Text Input link to navigate to the Text Input page at (1002, 360) on text=Text Input
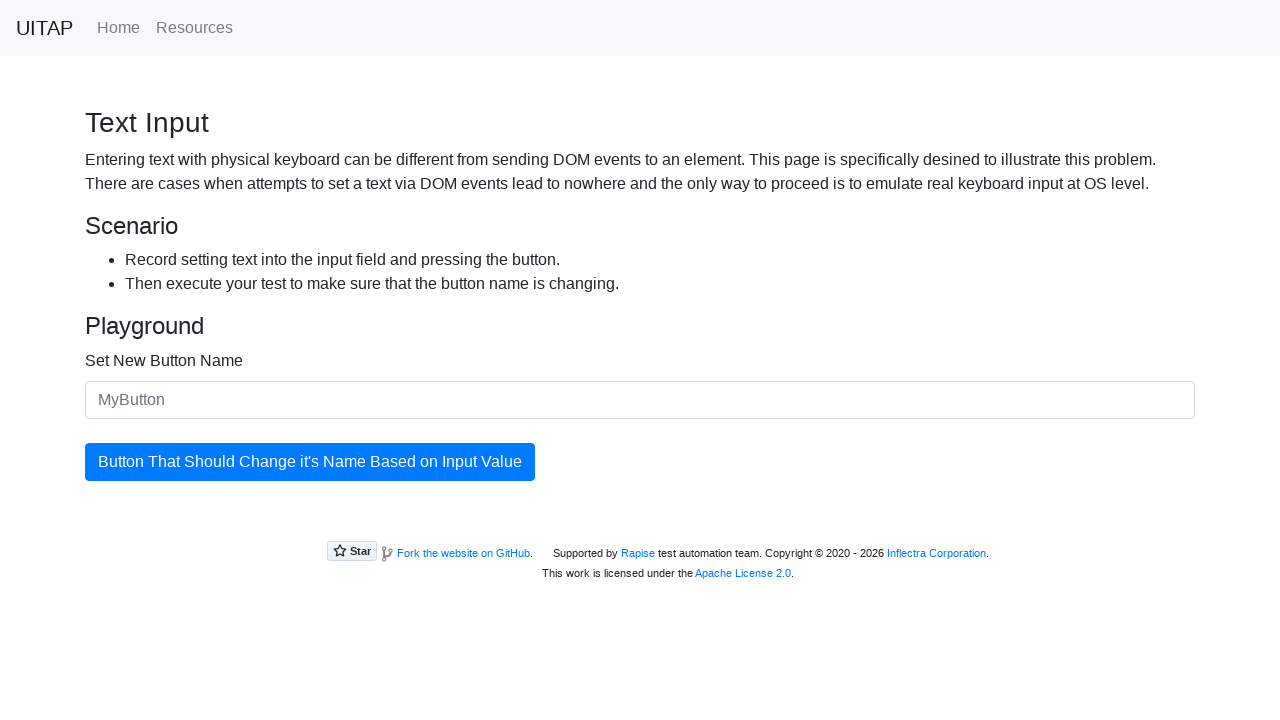

Entered 'Hello world!' text in the input field on #newButtonName
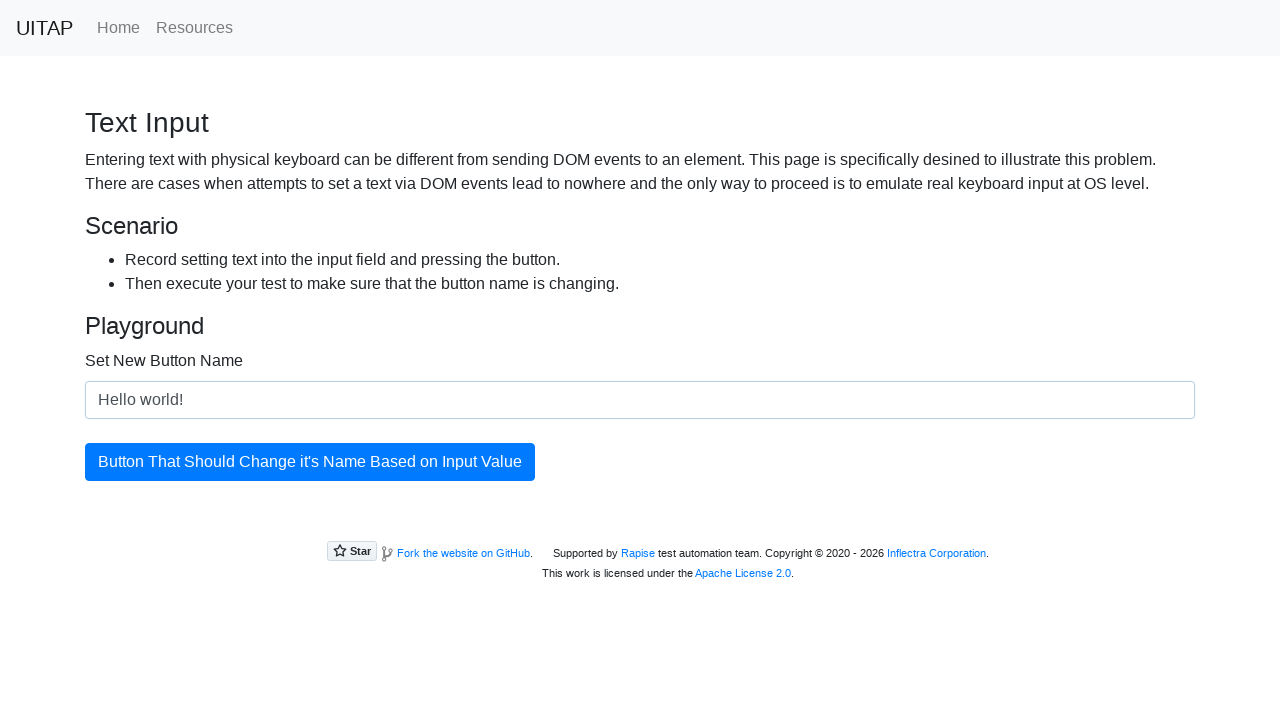

Clicked the button that updates based on input text at (310, 462) on #updatingButton
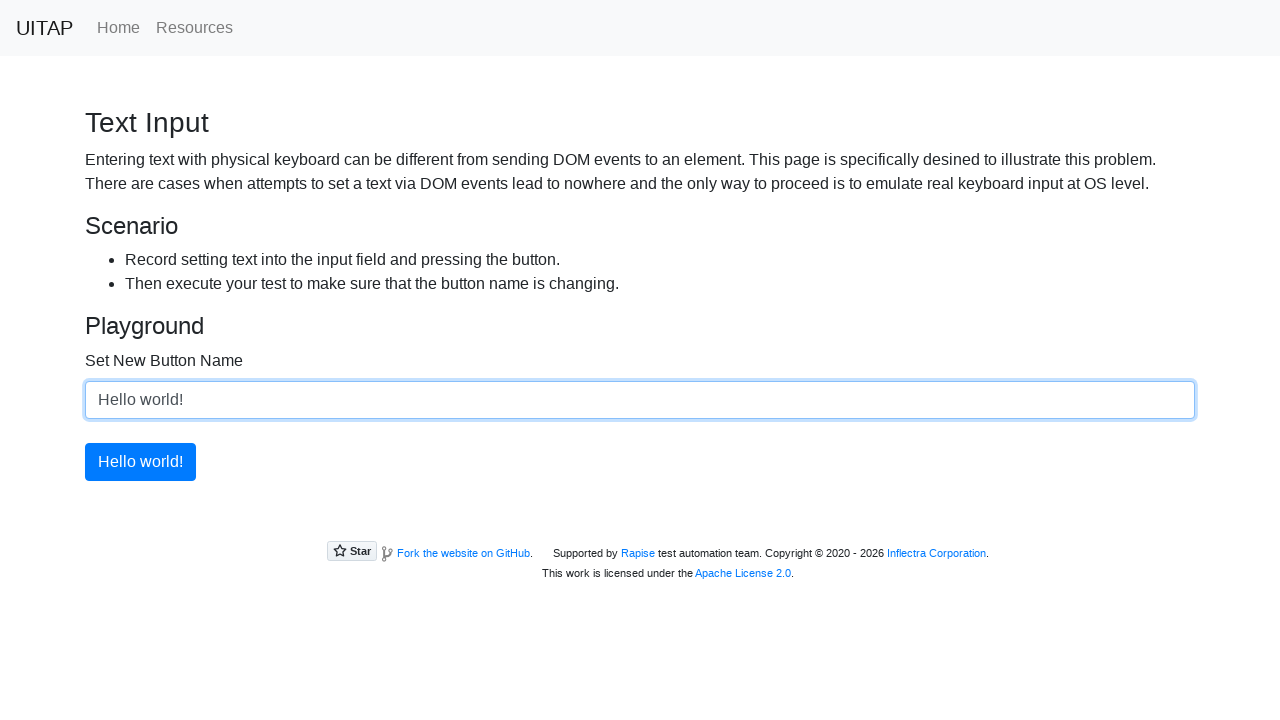

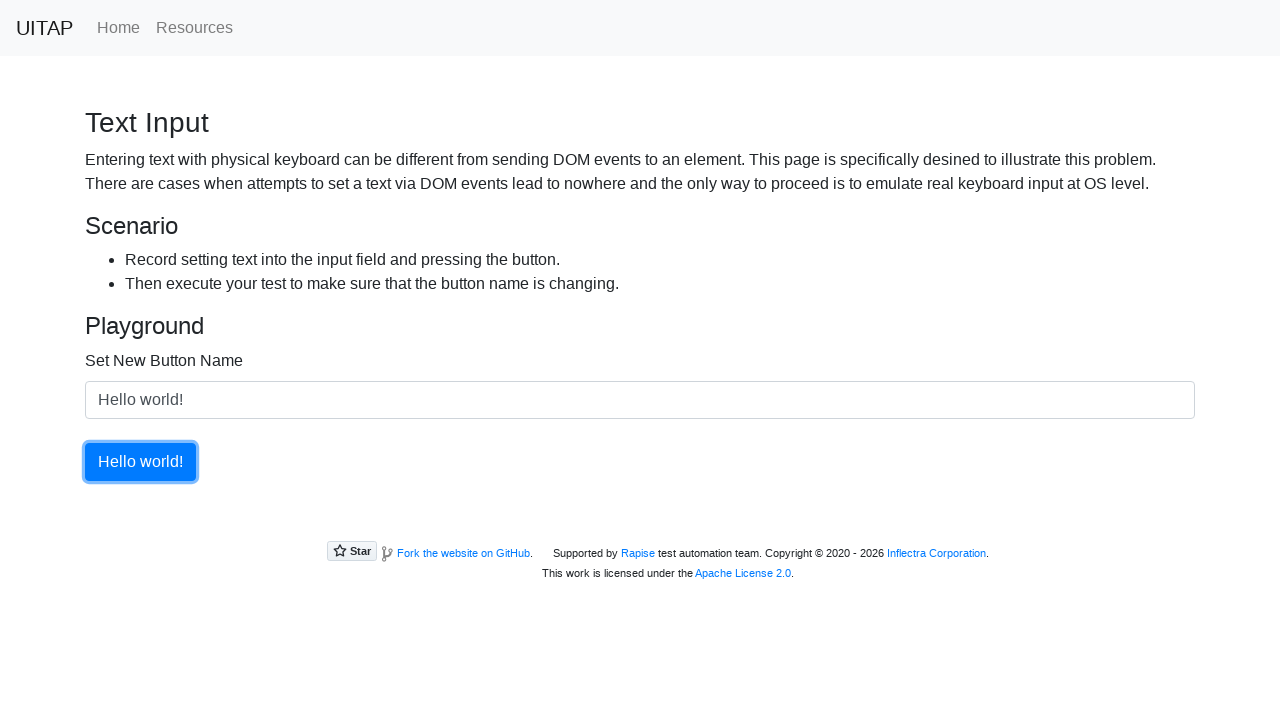